Tests JavaScript confirmation dialog handling by navigating to basic elements page, clicking a JS confirmation button, accepting the alert and verifying the message, then dismissing the alert and verifying the cancel message.

Starting URL: http://automationbykrishna.com

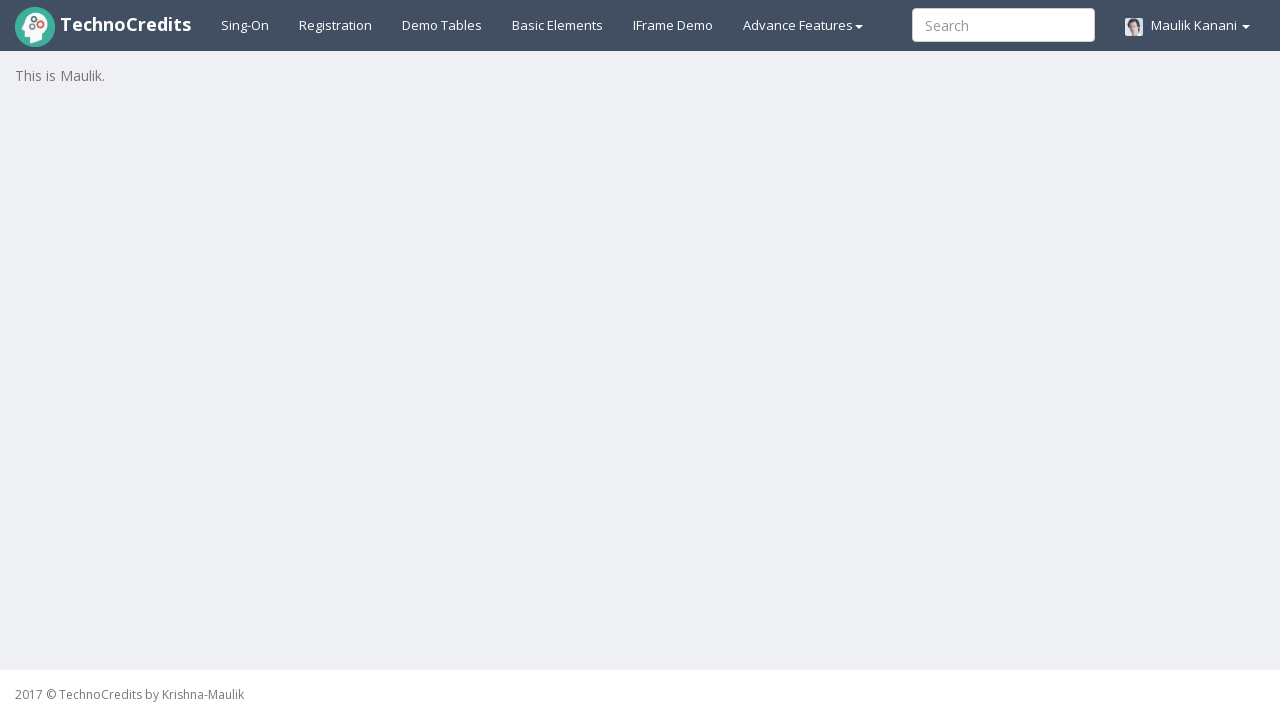

Navigated to automation by krishna homepage
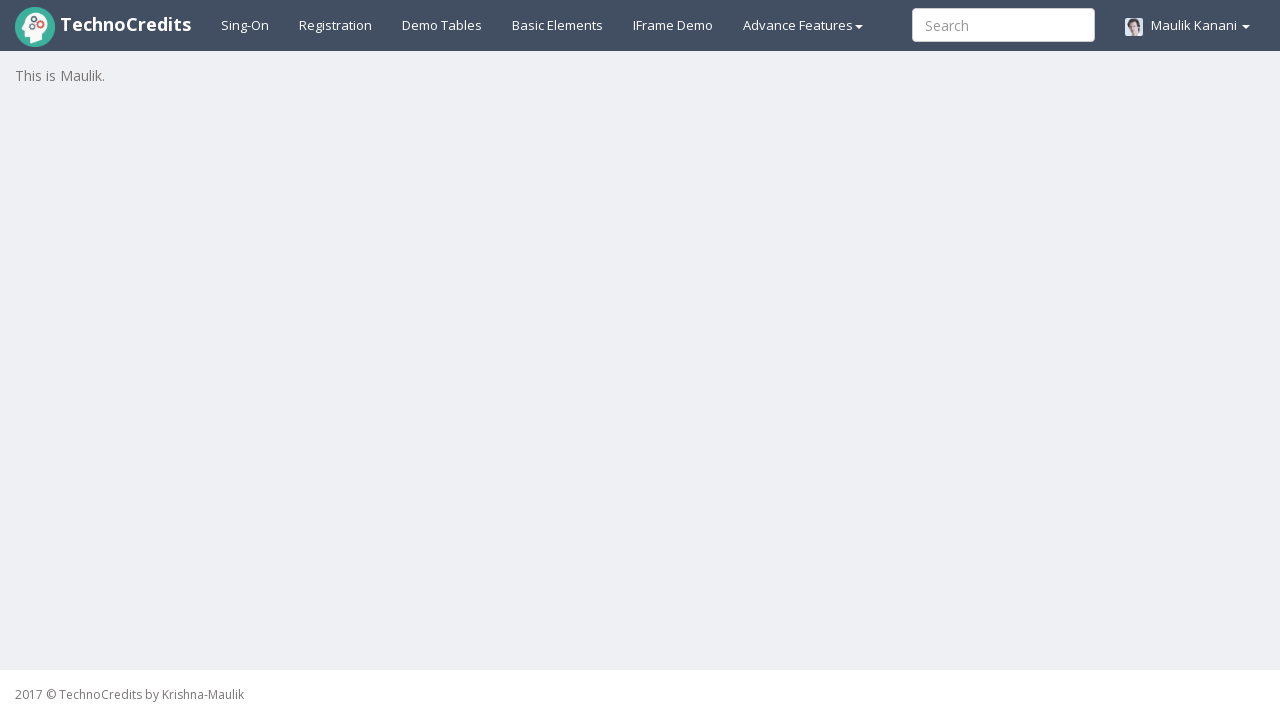

Clicked on Basic Elements navigation link at (558, 25) on a#basicelements
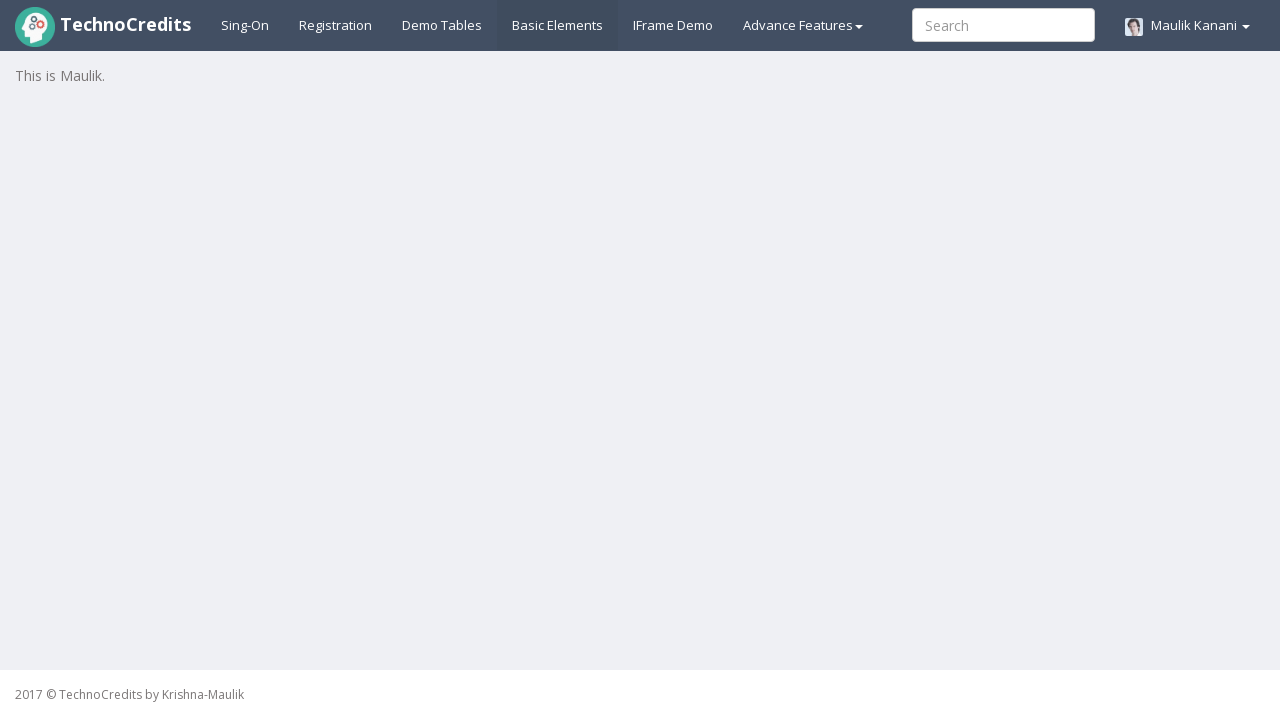

Waited 2 seconds for page to load
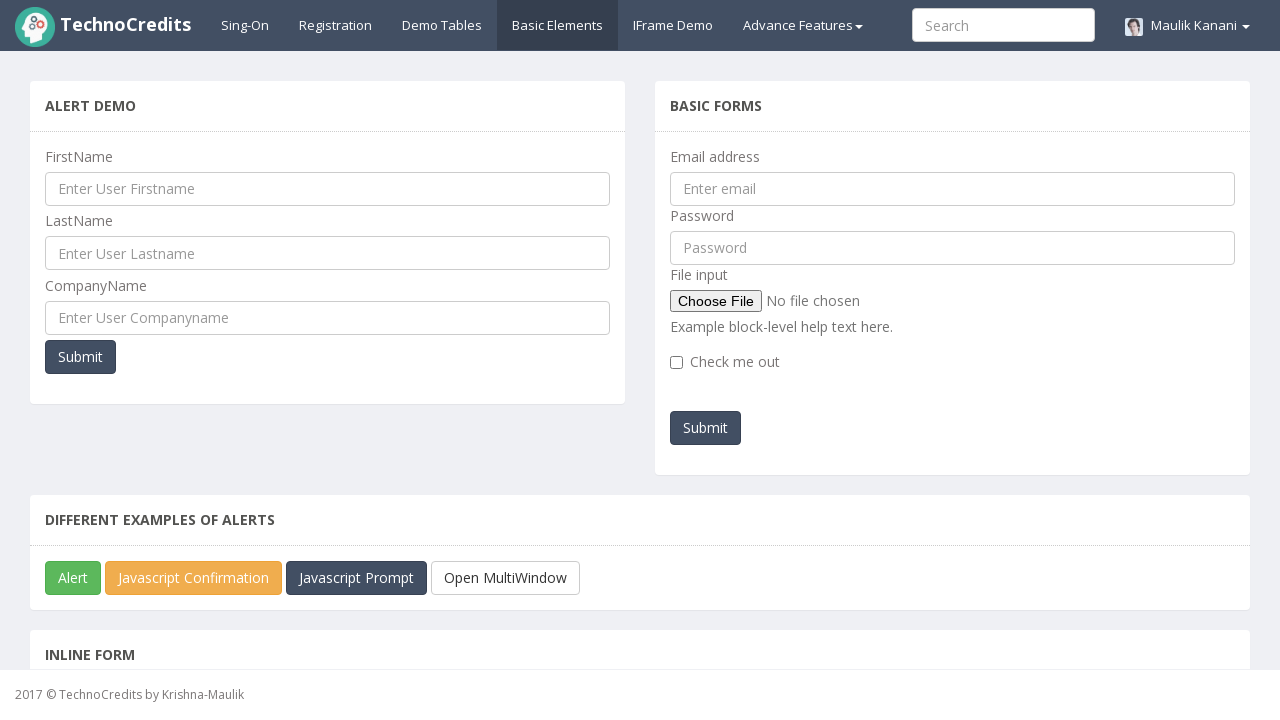

Located JavaScript confirmation box button
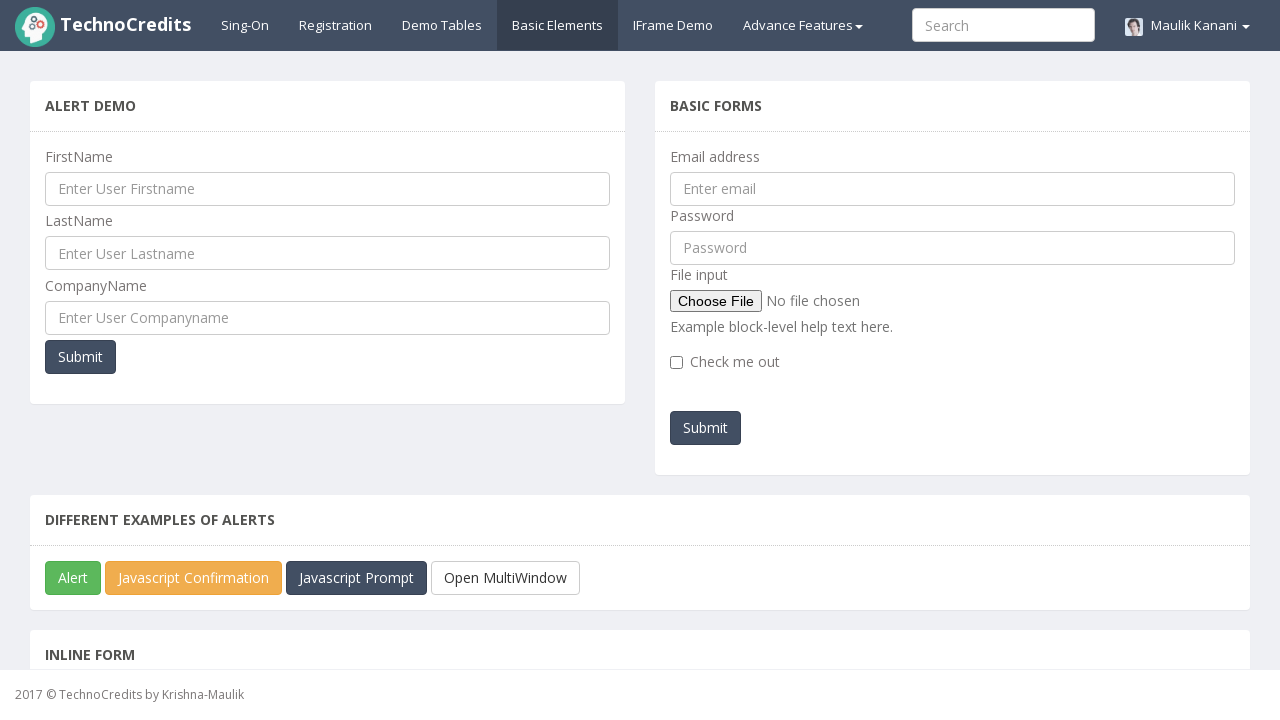

Scrolled JavaScript confirmation button into view
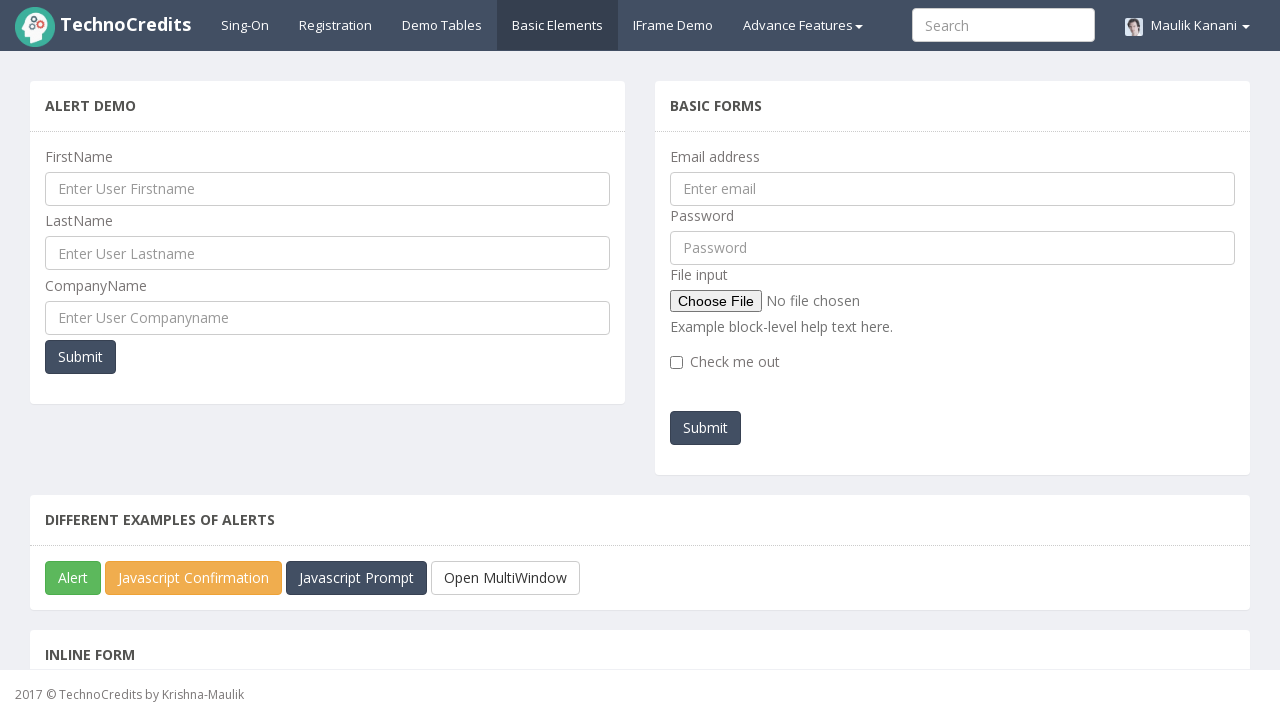

Set up dialog handler to accept the first confirmation dialog
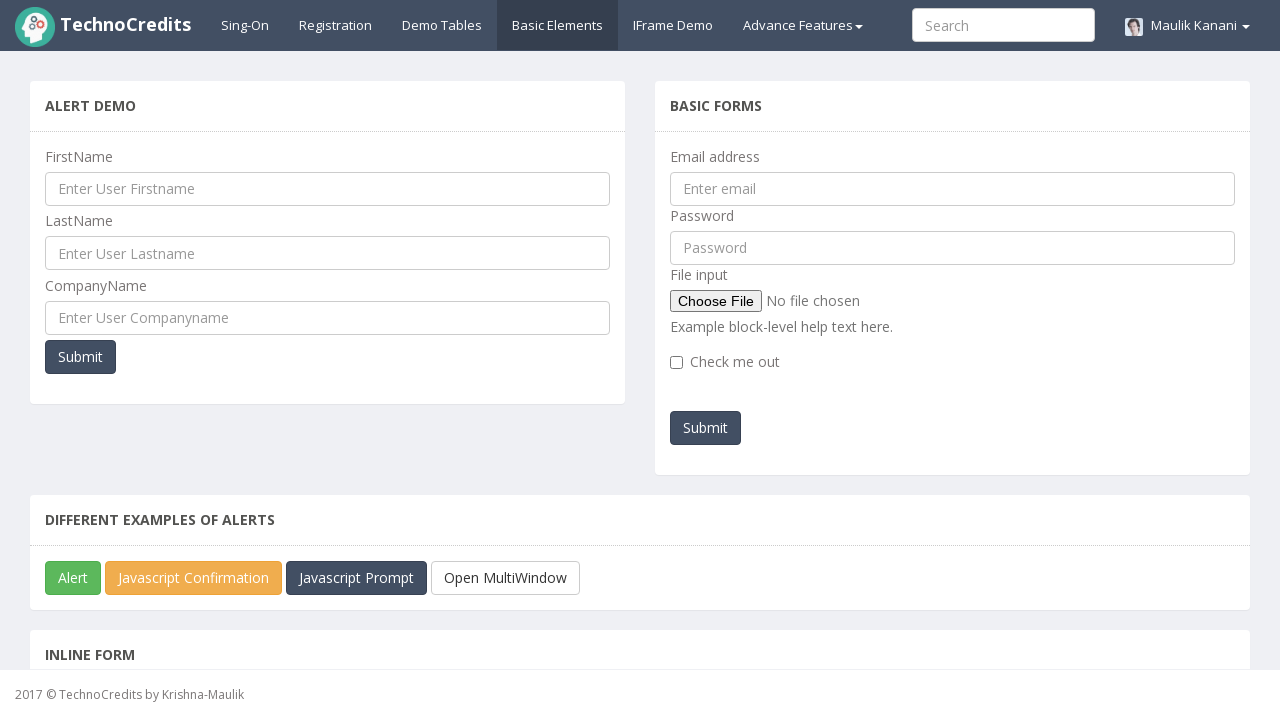

Clicked JavaScript confirmation button at (194, 578) on button#javascriptConfirmBox
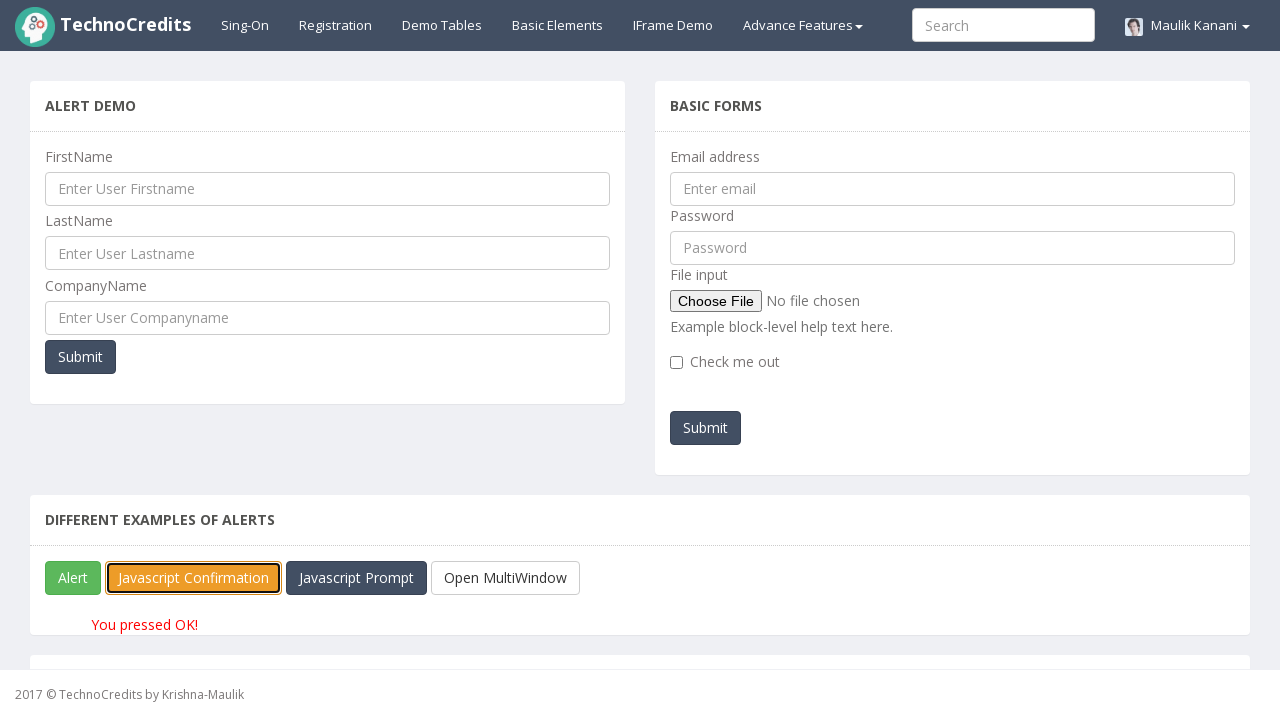

Waited for confirmation result message to appear
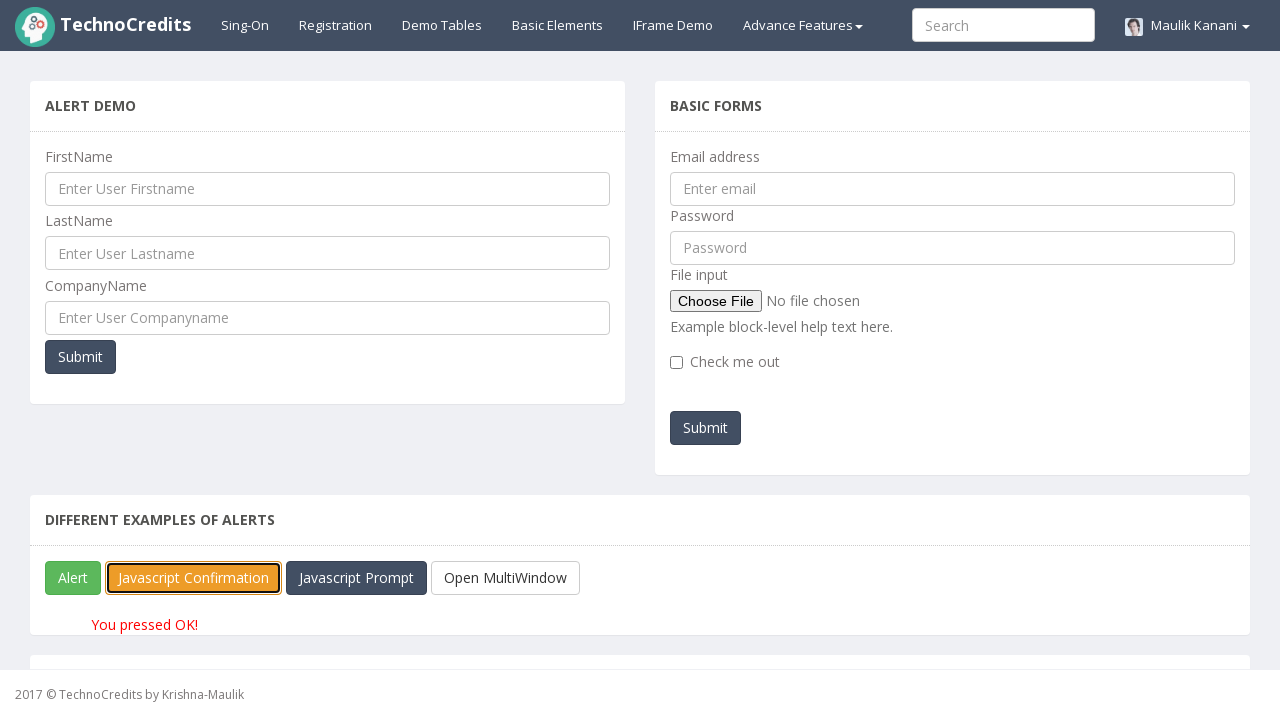

Retrieved accept confirmation message: 'You pressed OK!'
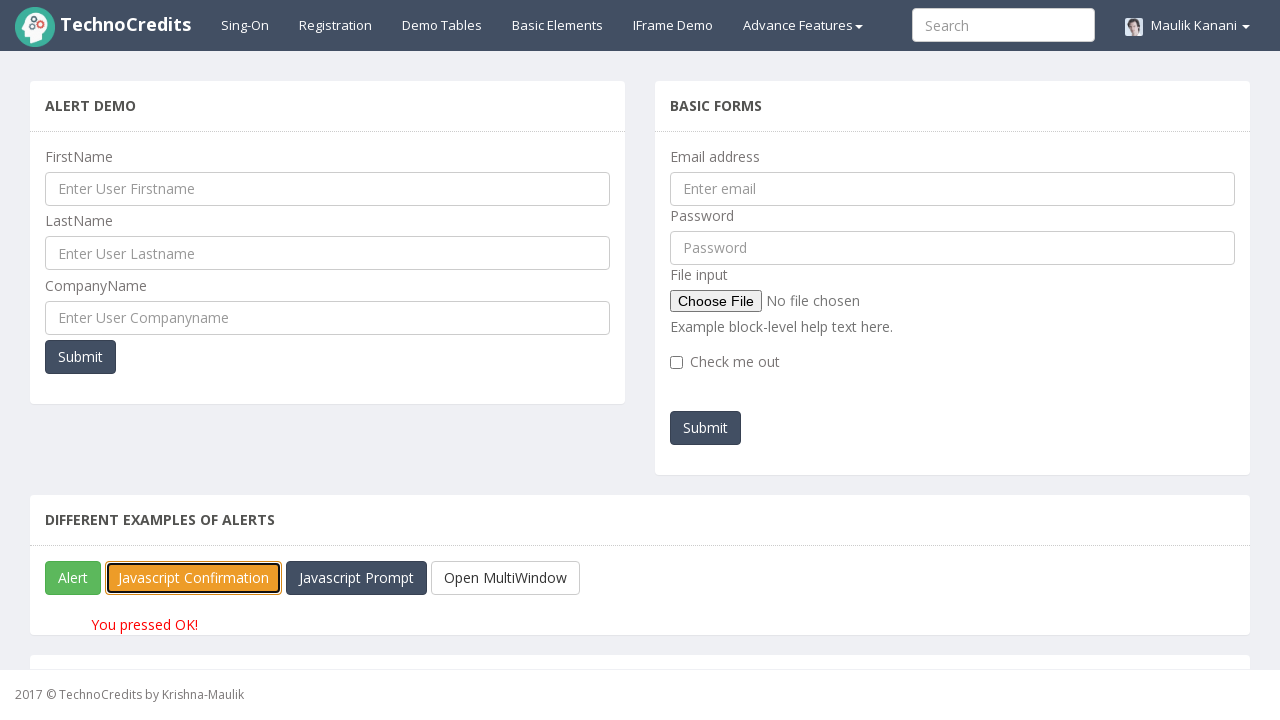

Verified that accept message is 'You pressed OK!'
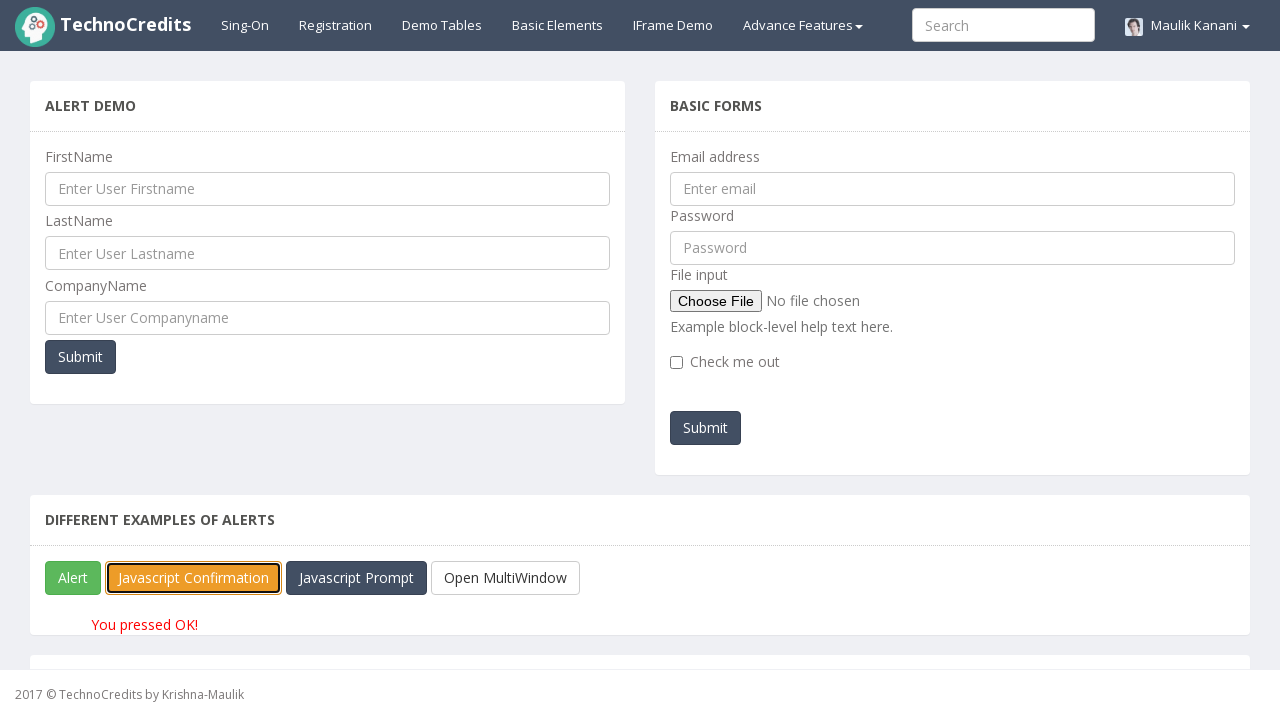

Set up dialog handler to dismiss the second confirmation dialog
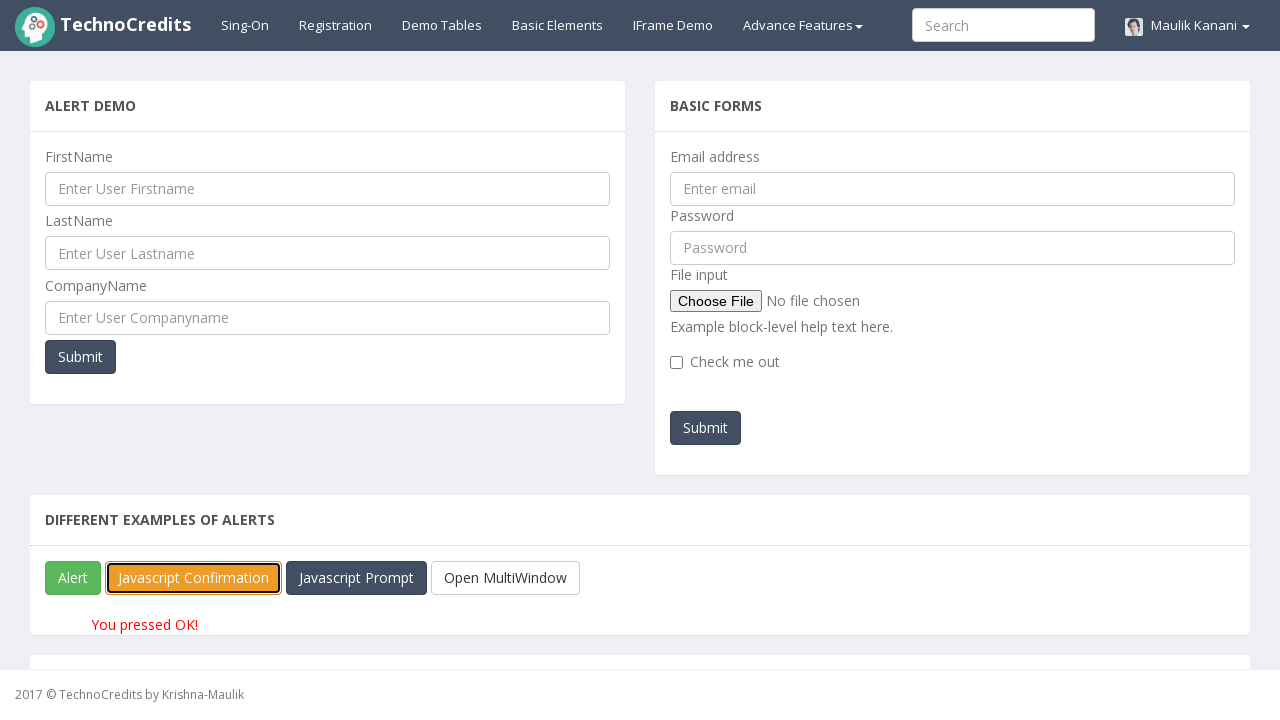

Clicked JavaScript confirmation button again at (194, 578) on button#javascriptConfirmBox
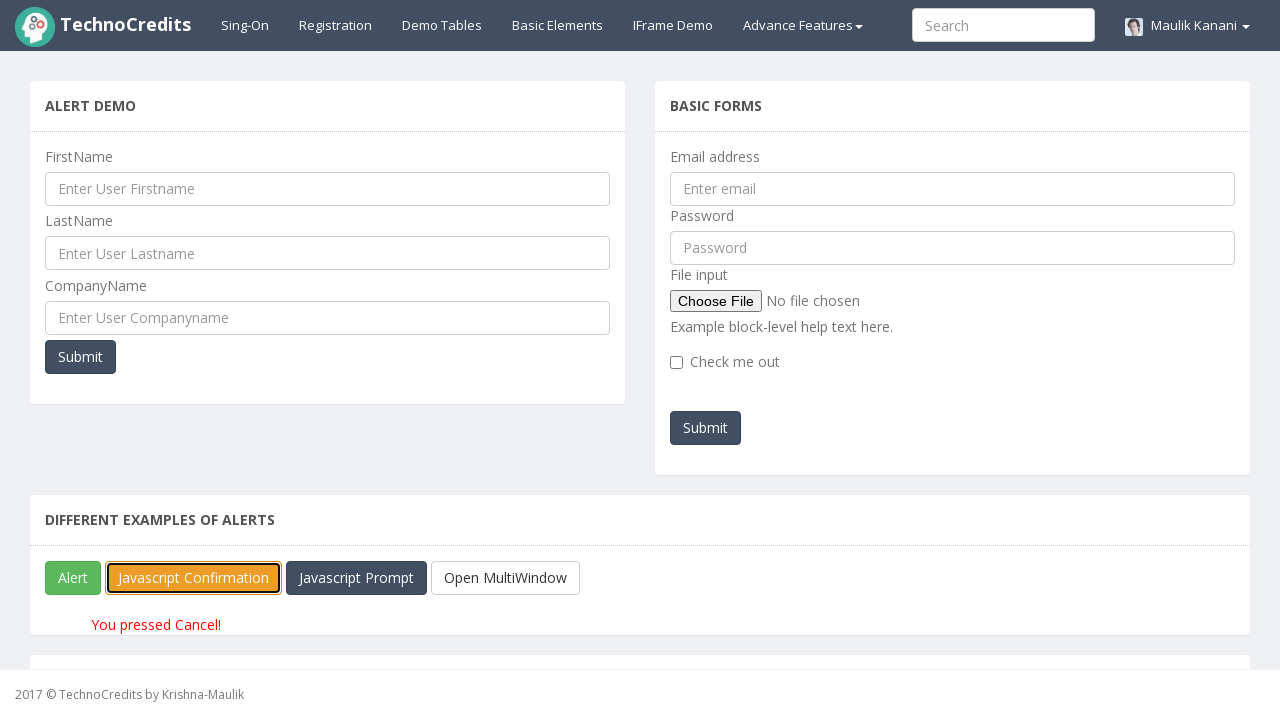

Retrieved cancel confirmation message: 'You pressed Cancel!'
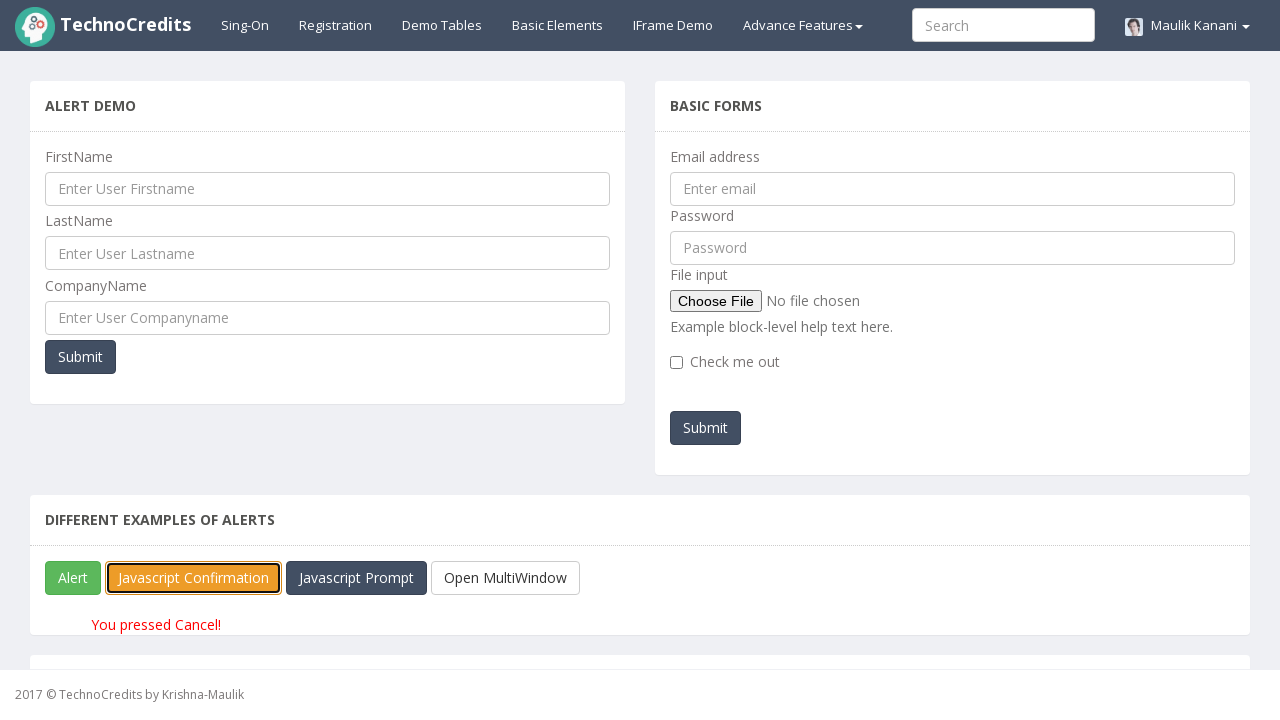

Verified that cancel message is 'You pressed Cancel!'
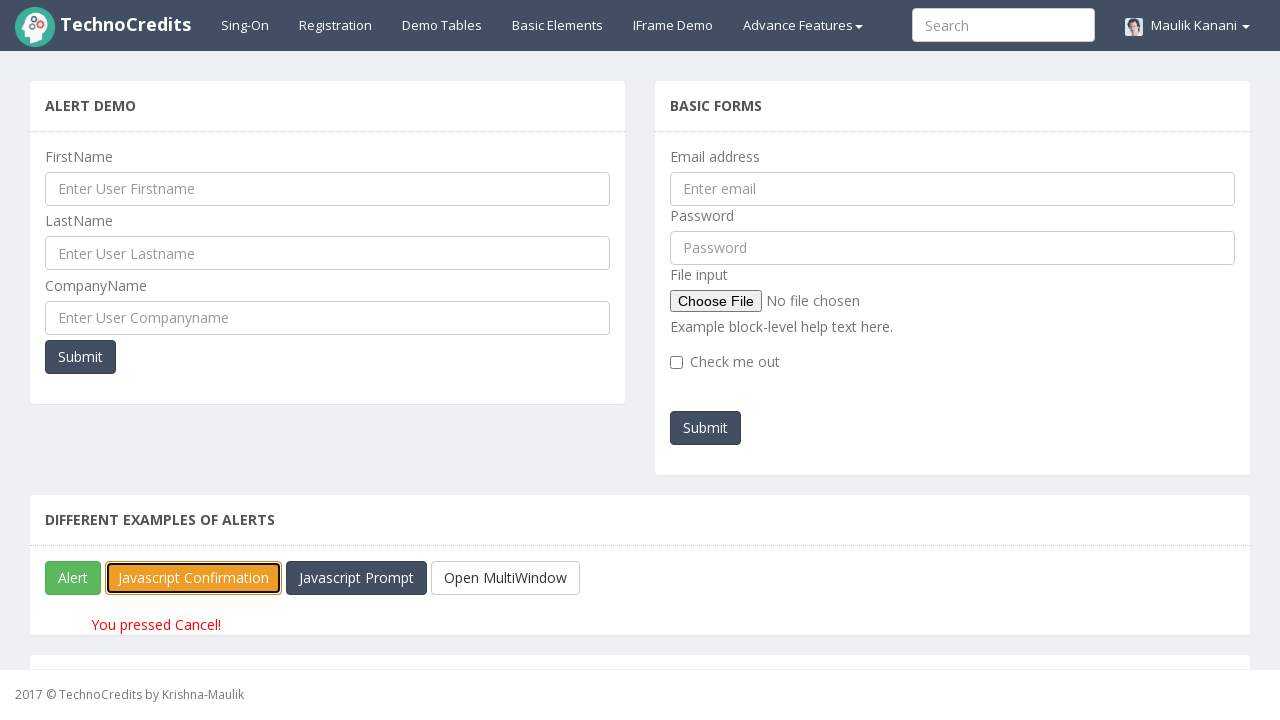

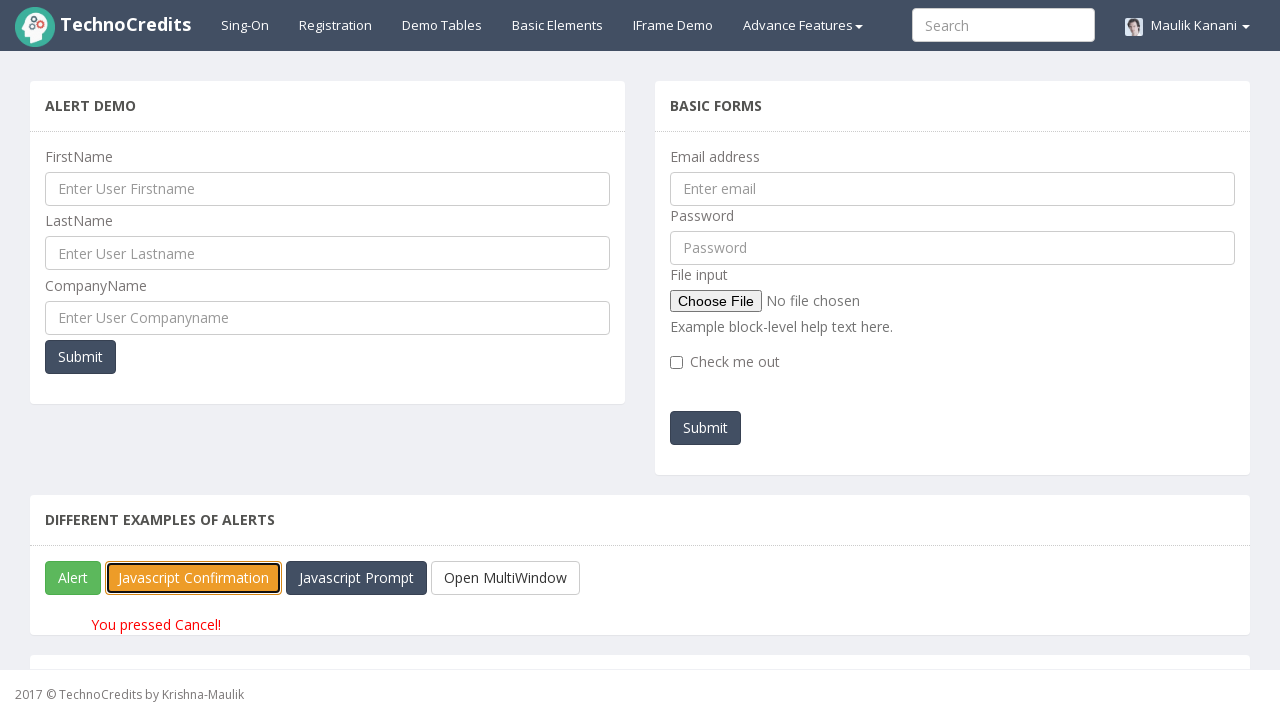